Tests keyboard interactions by clicking an input field, typing text, selecting a portion of text using Shift+Arrow keys, deleting the selection with Backspace, and typing replacement text.

Starting URL: https://the-internet.herokuapp.com/key_presses

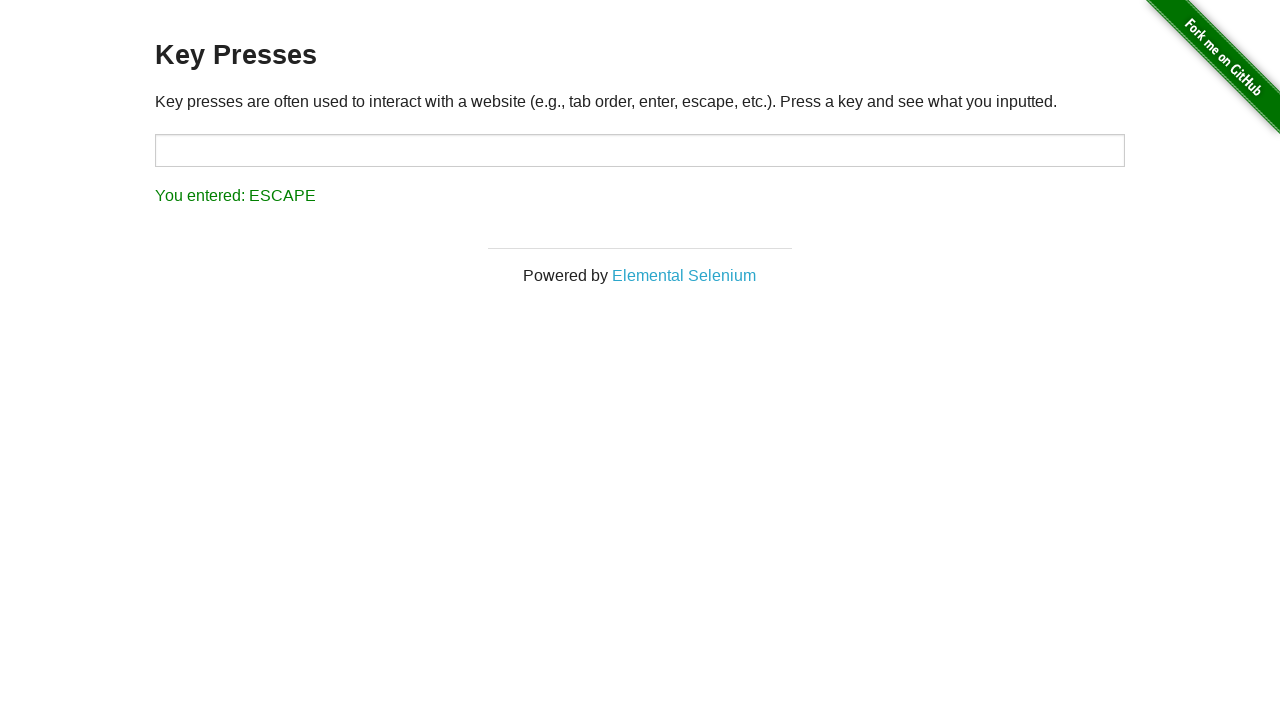

Clicked on the input field at (640, 150) on input
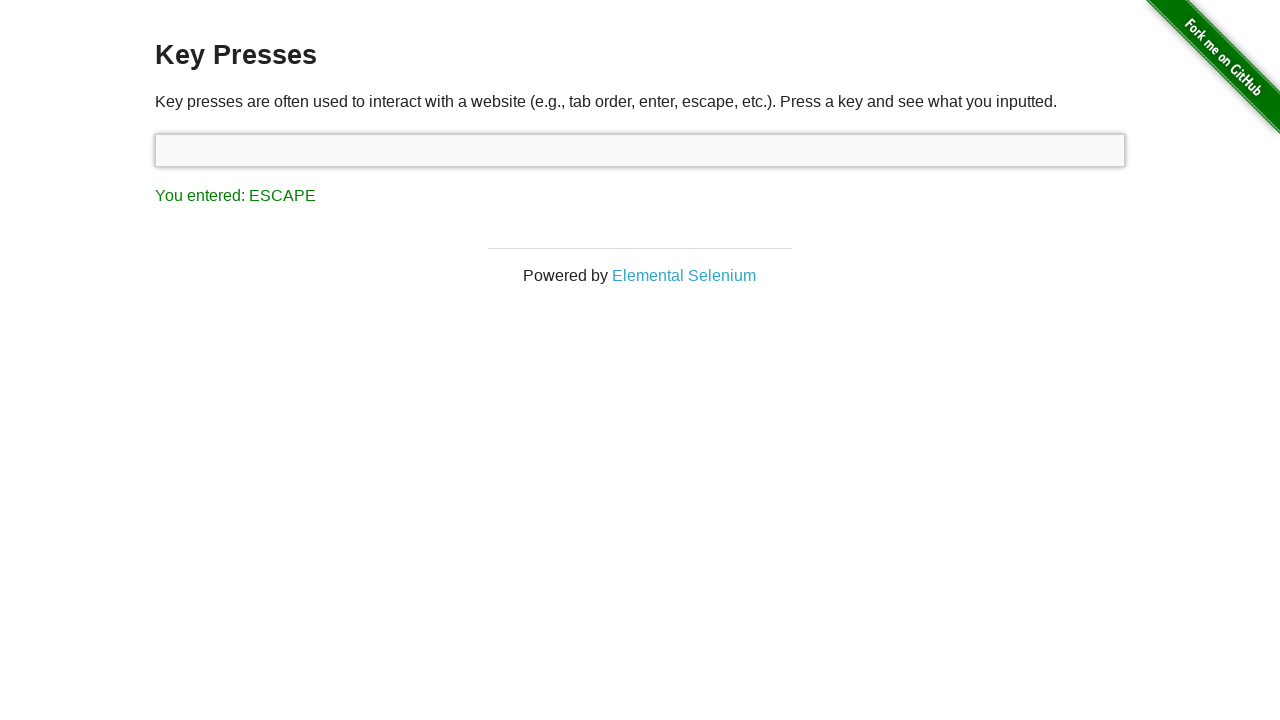

Typed initial text 'one two three simply exist does not simply exit vim'
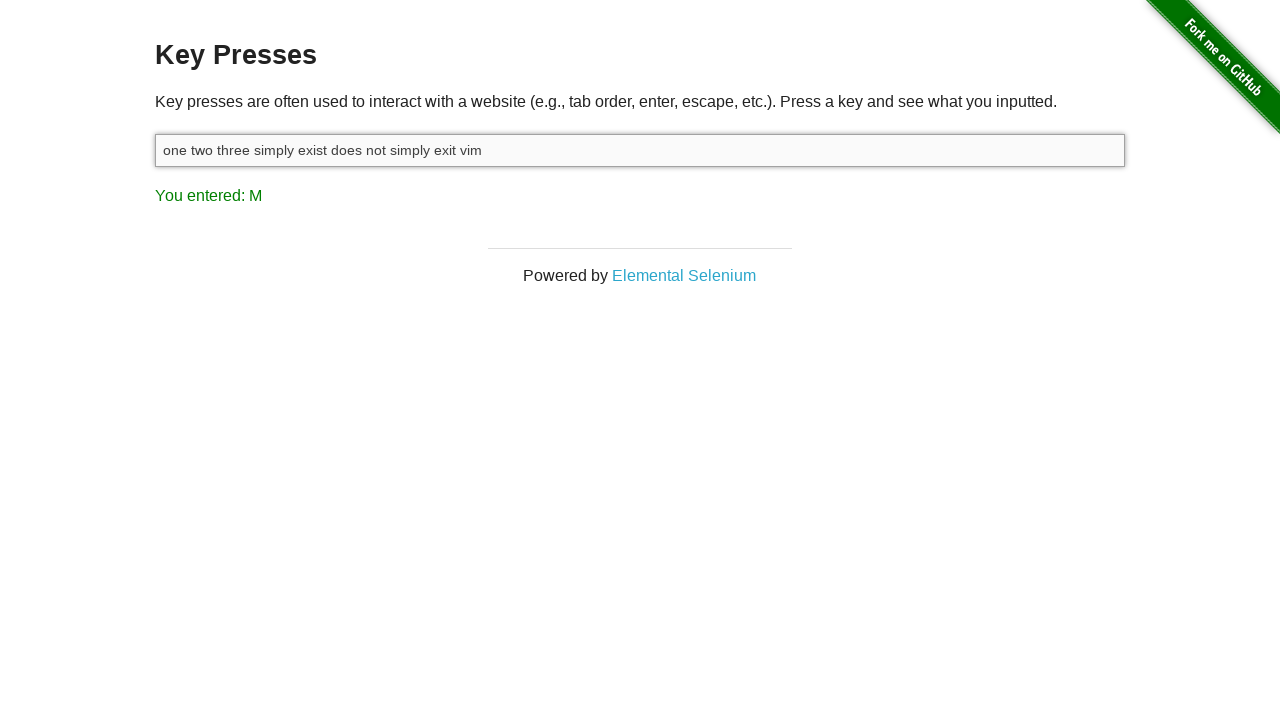

Held Shift key down
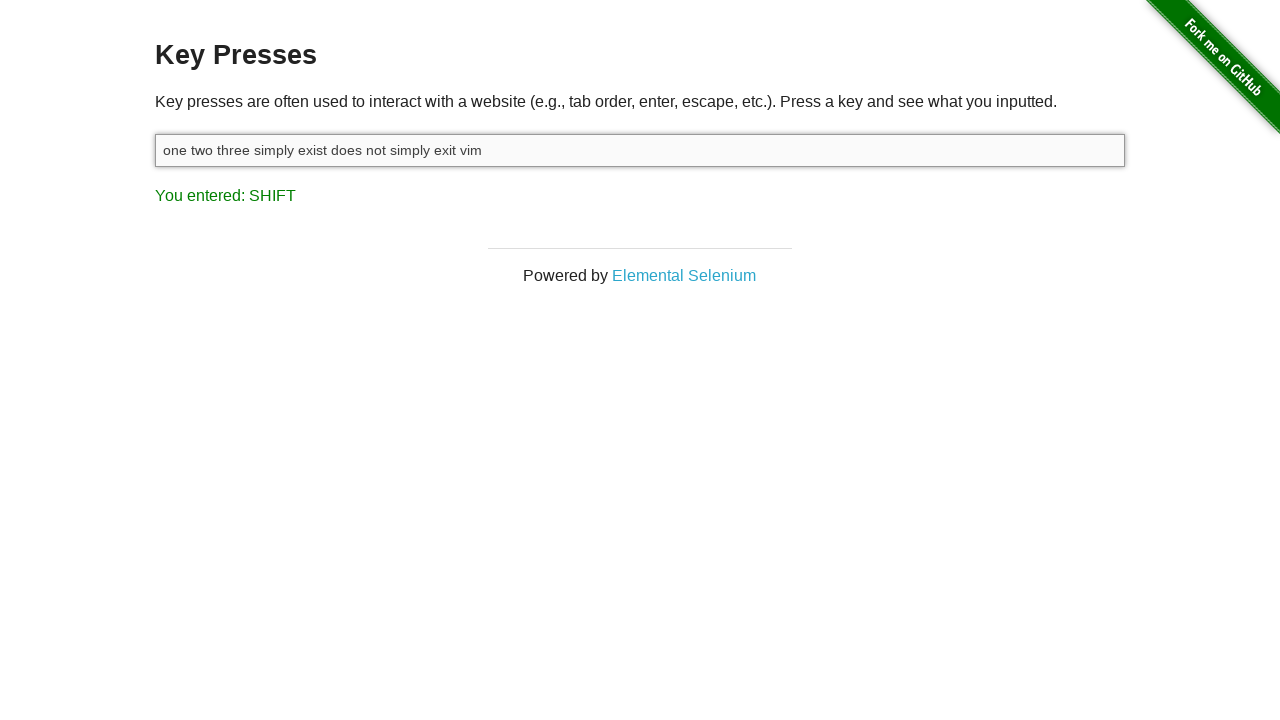

Pressed ArrowLeft to select text (character 1 of 'exit vim')
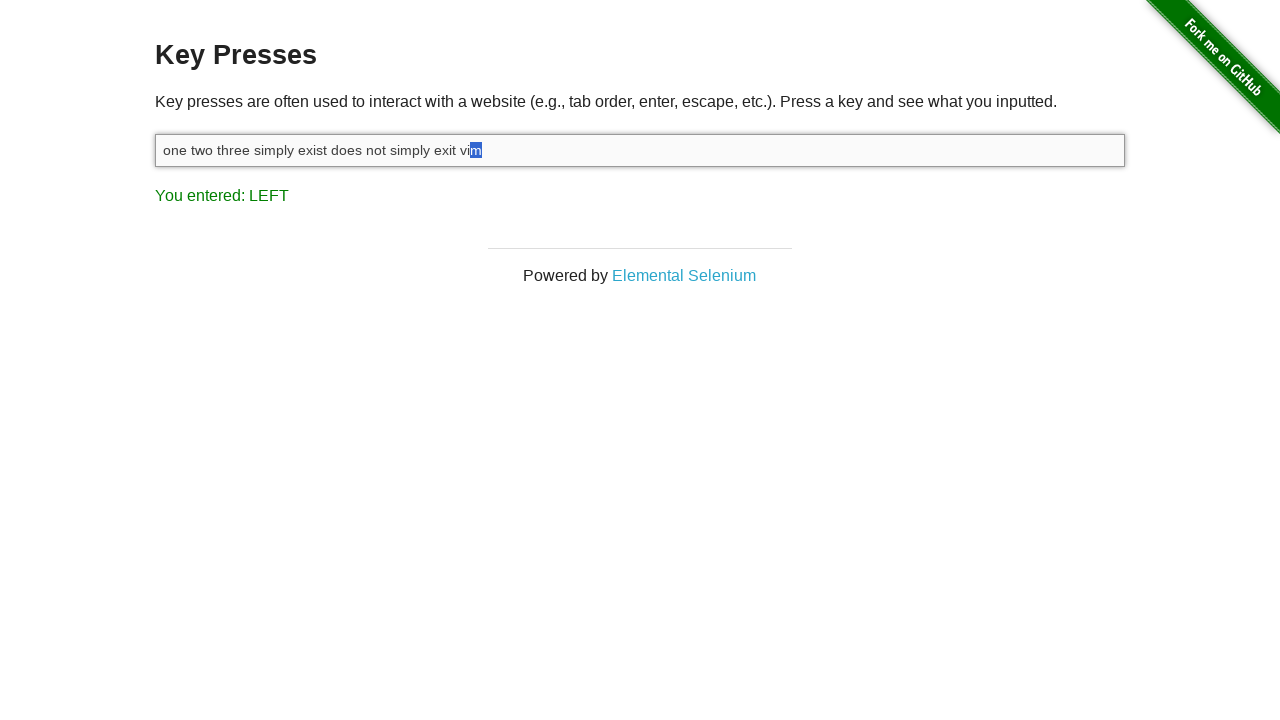

Pressed ArrowLeft to select text (character 2 of 'exit vim')
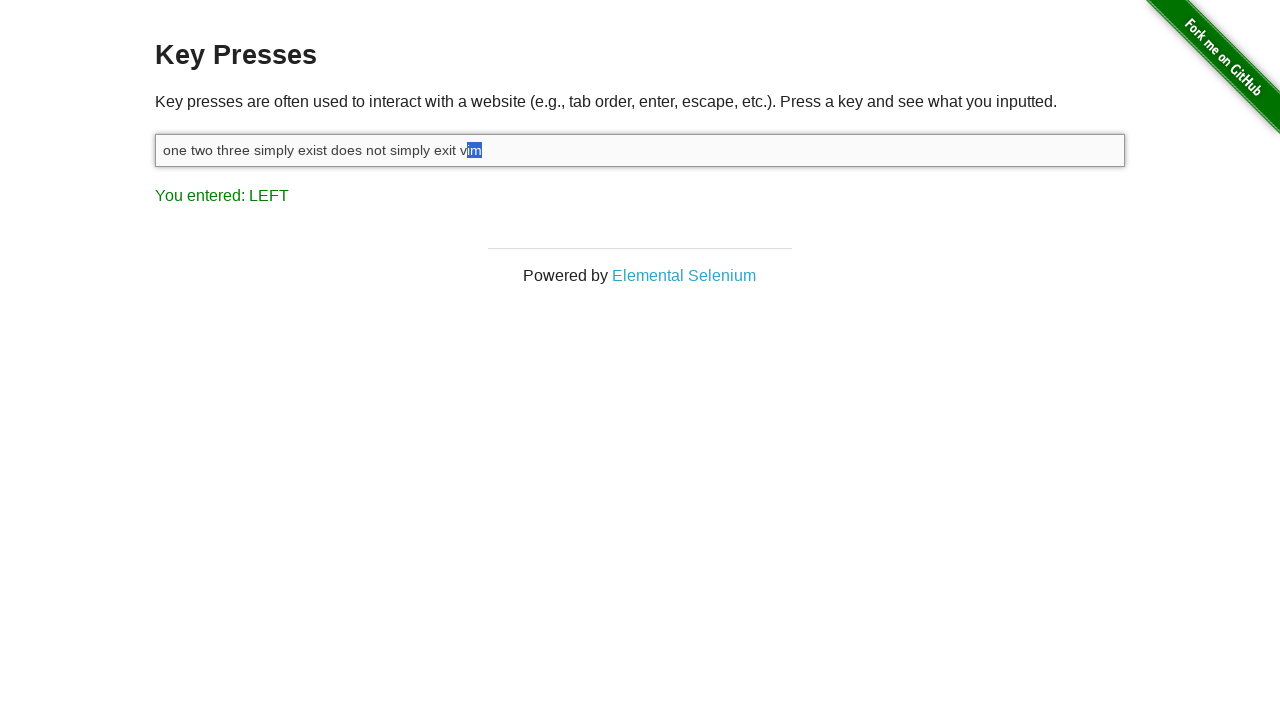

Pressed ArrowLeft to select text (character 3 of 'exit vim')
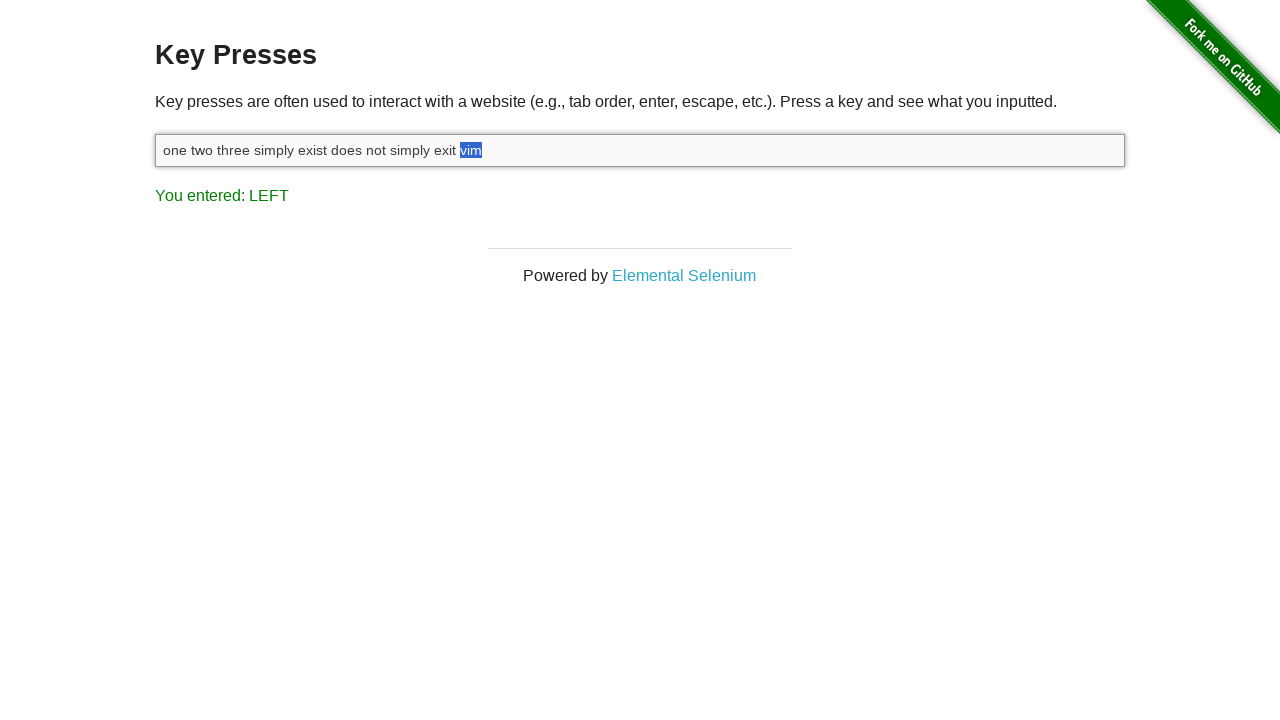

Pressed ArrowLeft to select text (character 4 of 'exit vim')
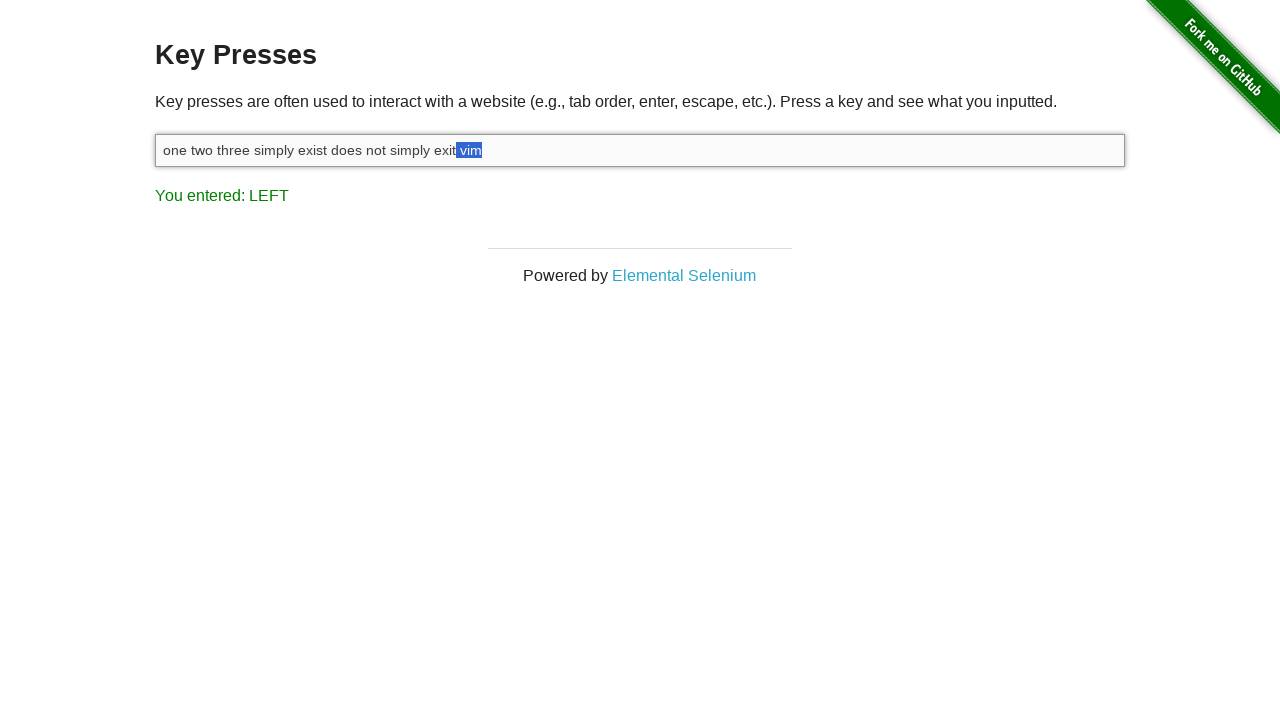

Pressed ArrowLeft to select text (character 5 of 'exit vim')
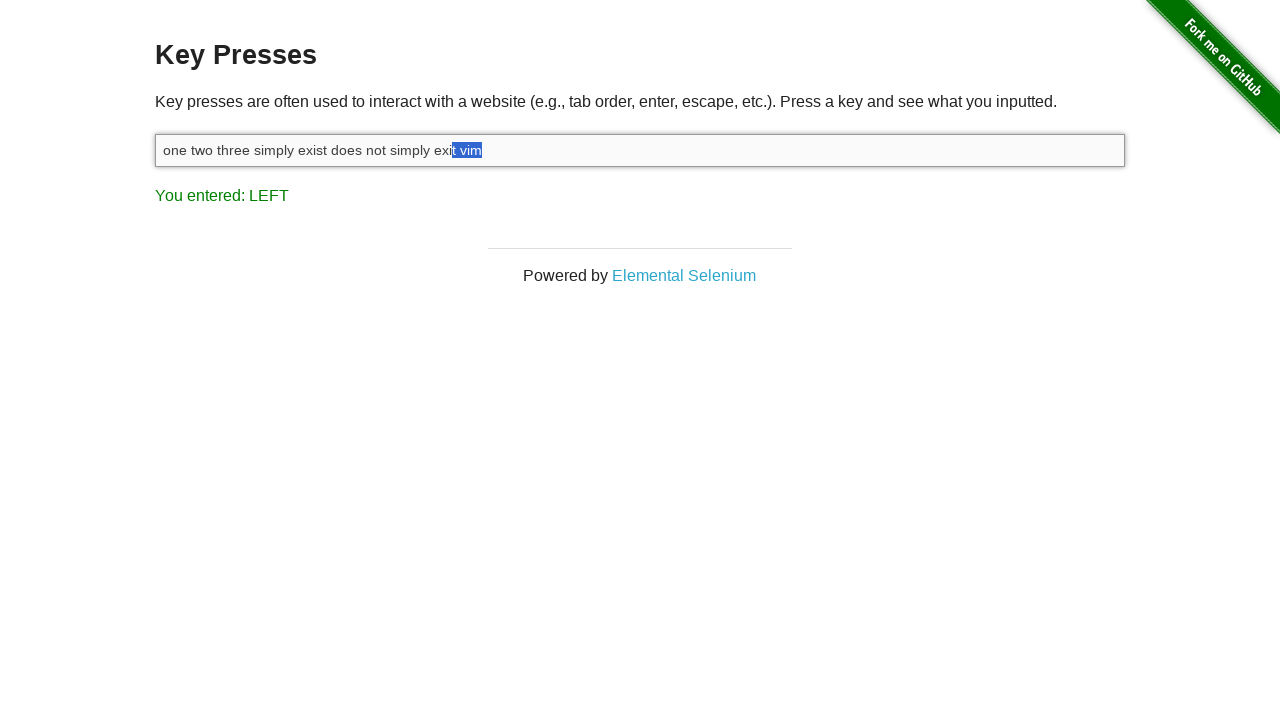

Pressed ArrowLeft to select text (character 6 of 'exit vim')
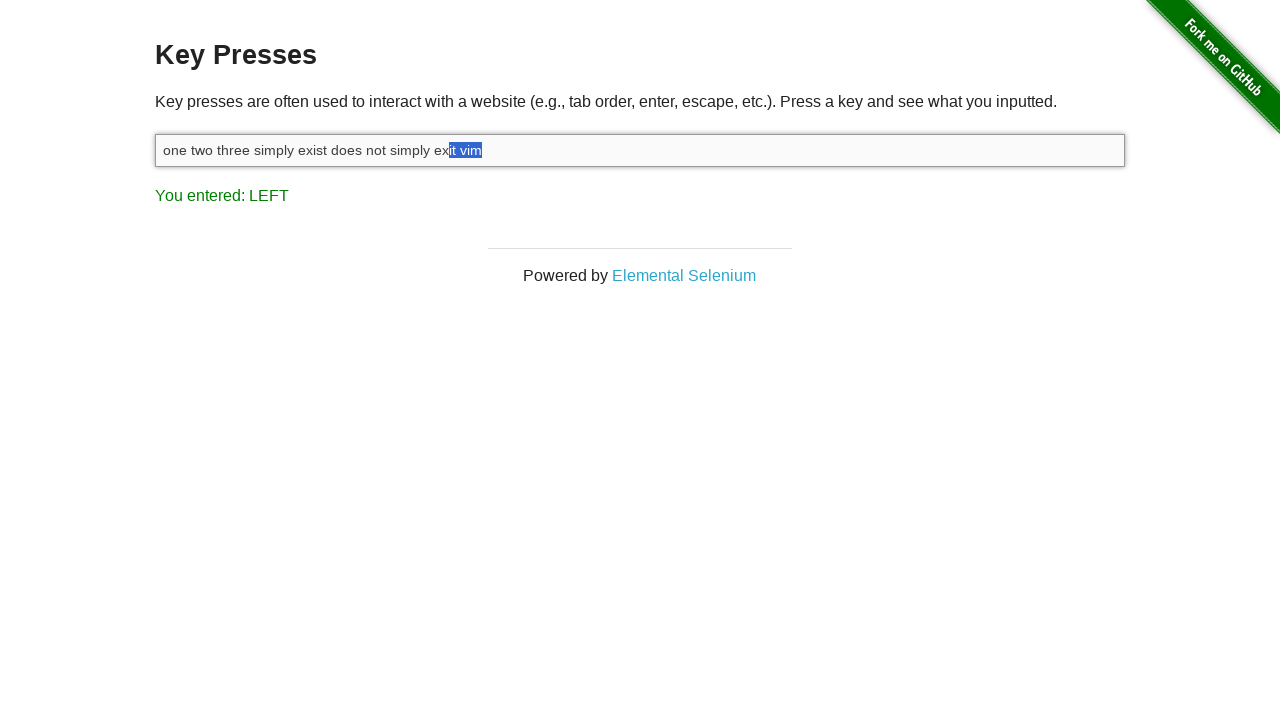

Pressed ArrowLeft to select text (character 7 of 'exit vim')
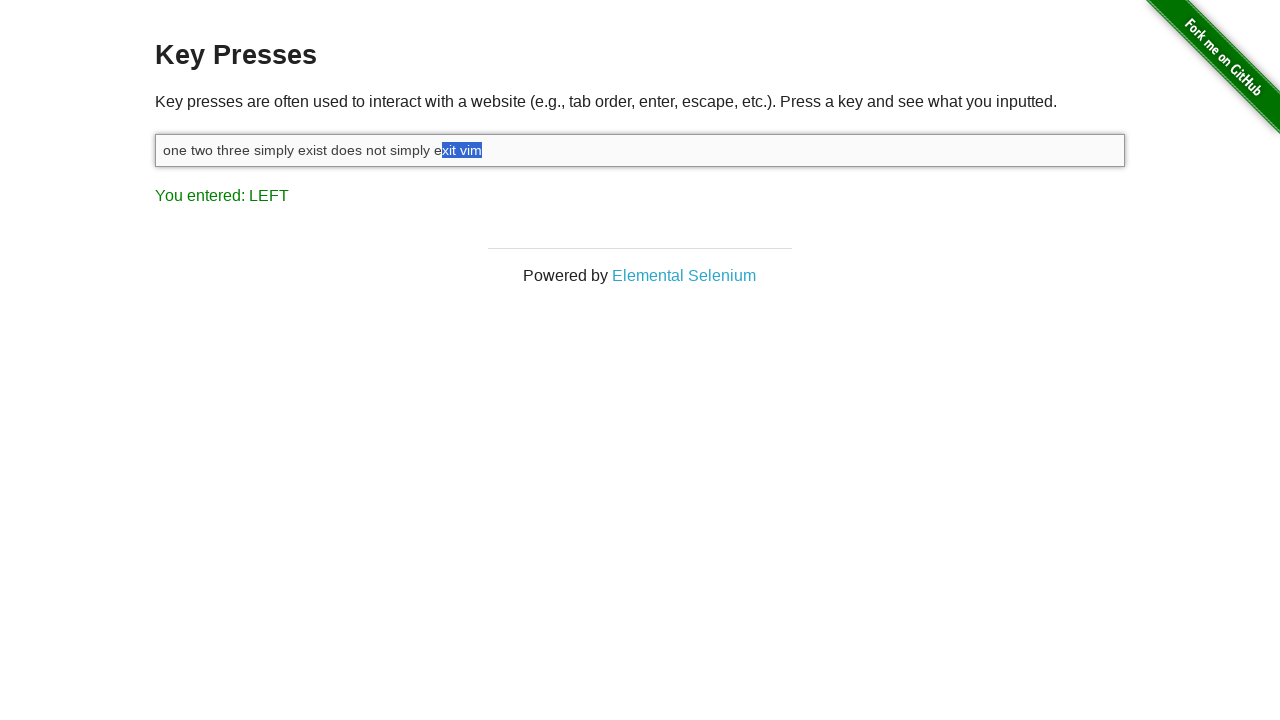

Pressed ArrowLeft to select text (character 8 of 'exit vim')
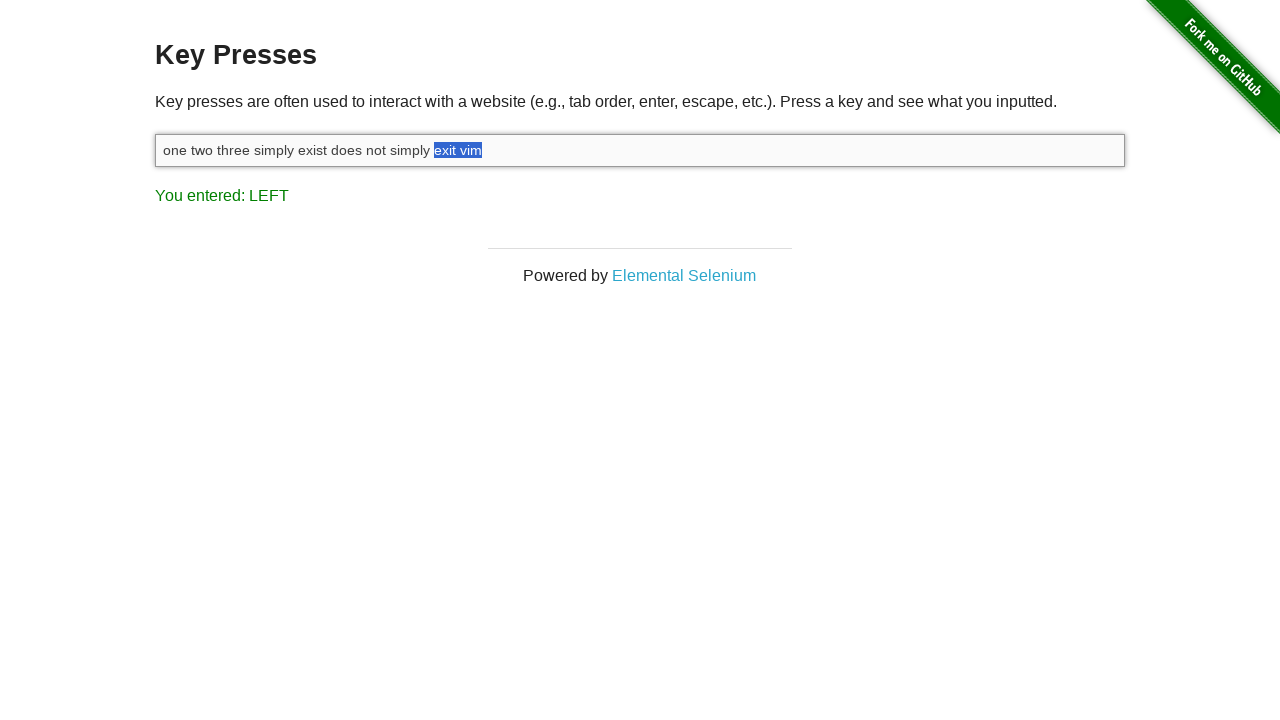

Released Shift key - 'exit vim' text selected
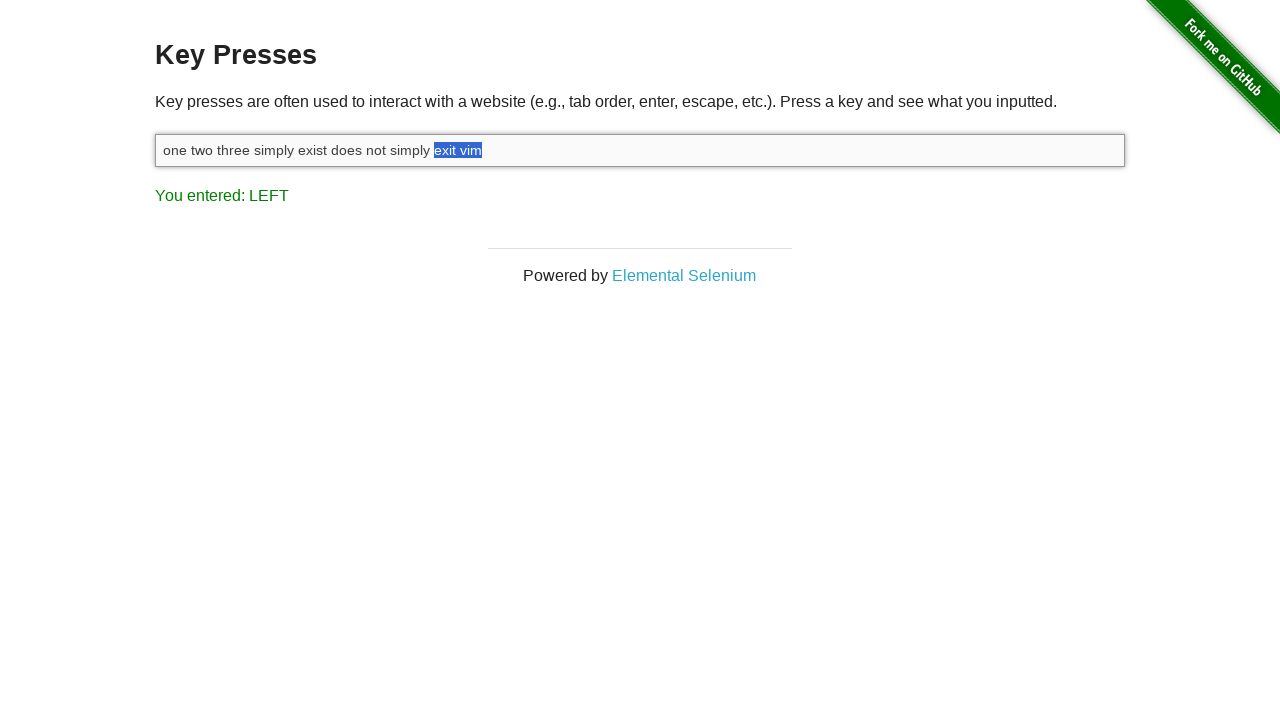

Deleted selected text 'exit vim' using Backspace
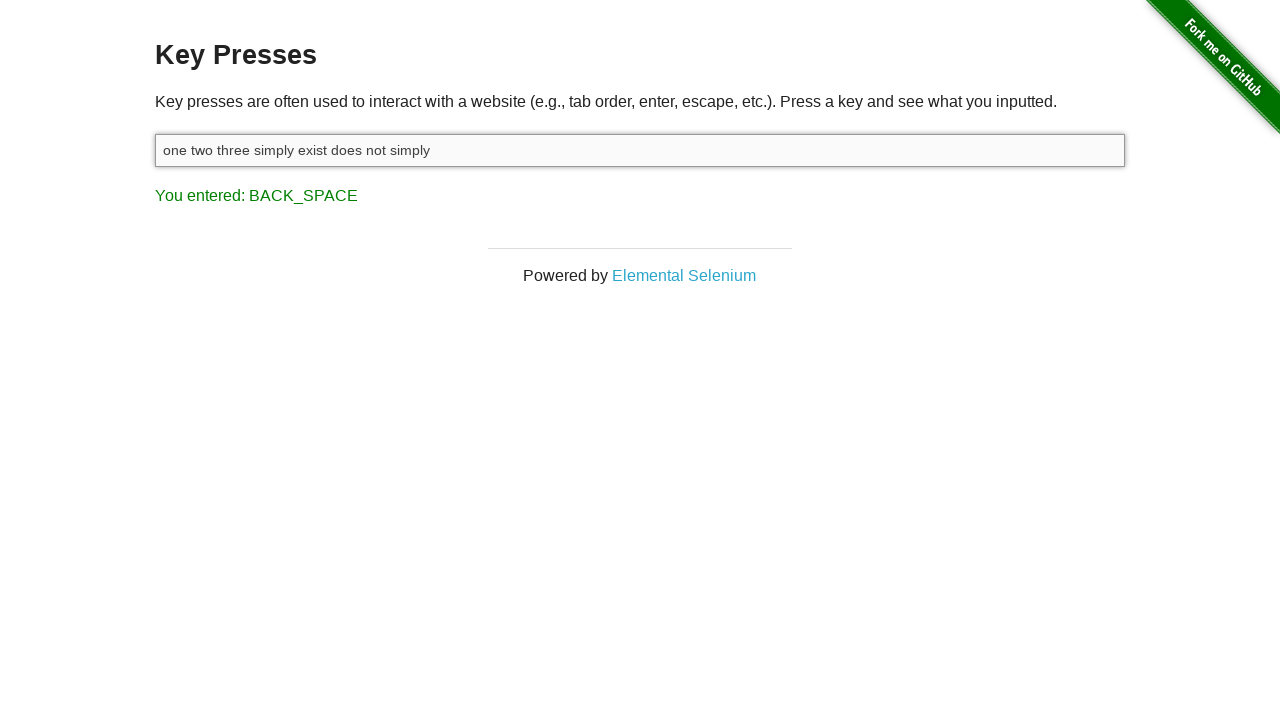

Typed replacement text 'Hello Junayed'
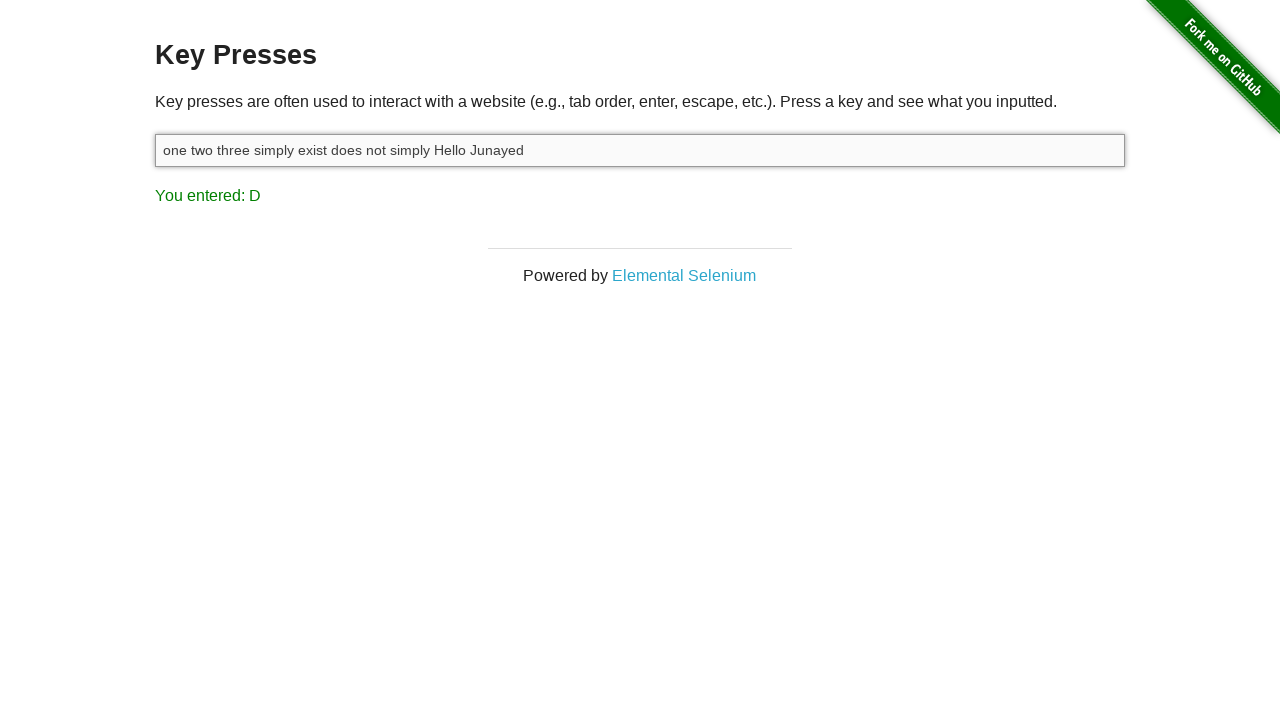

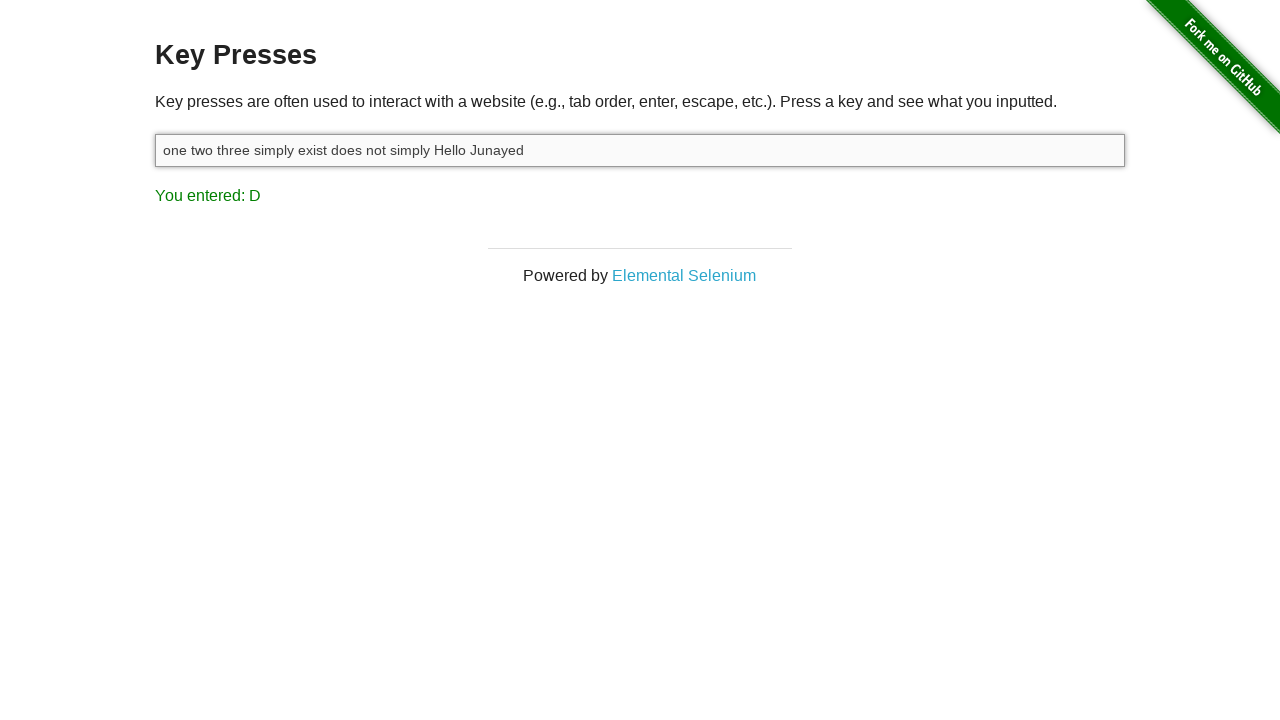